Tests download functionality by clicking on PNG and PDF download links on the page

Starting URL: https://bonigarcia.dev/selenium-webdriver-java/download.html

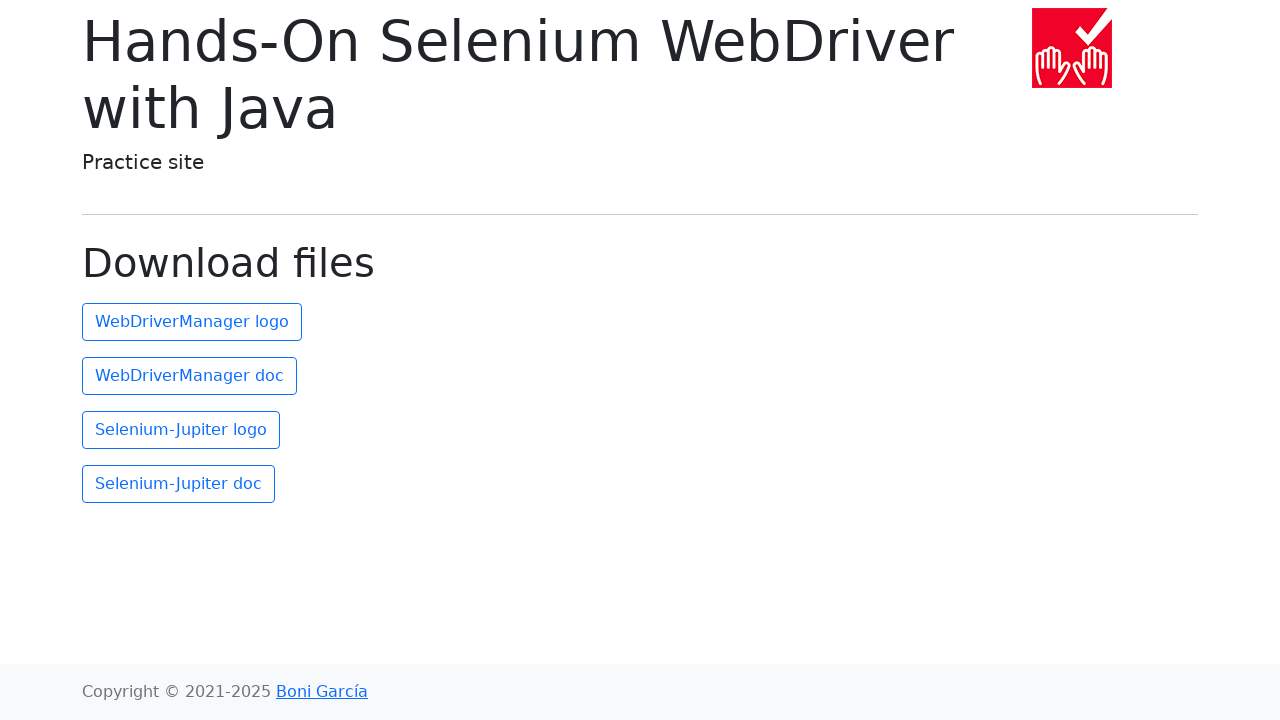

Clicked on PNG download link for webdrivermanager.png at (192, 322) on a[download='webdrivermanager.png']
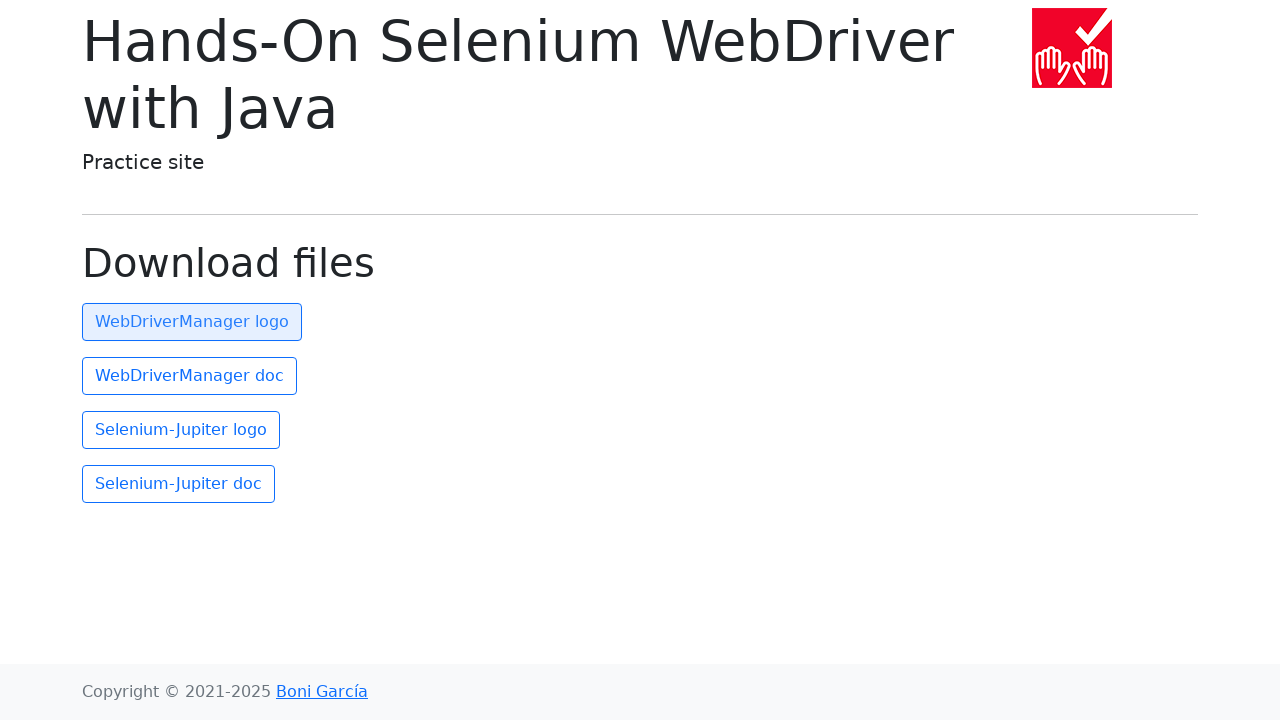

Clicked on PDF download link for webdrivermanager.pdf at (190, 376) on a[download='webdrivermanager.pdf']
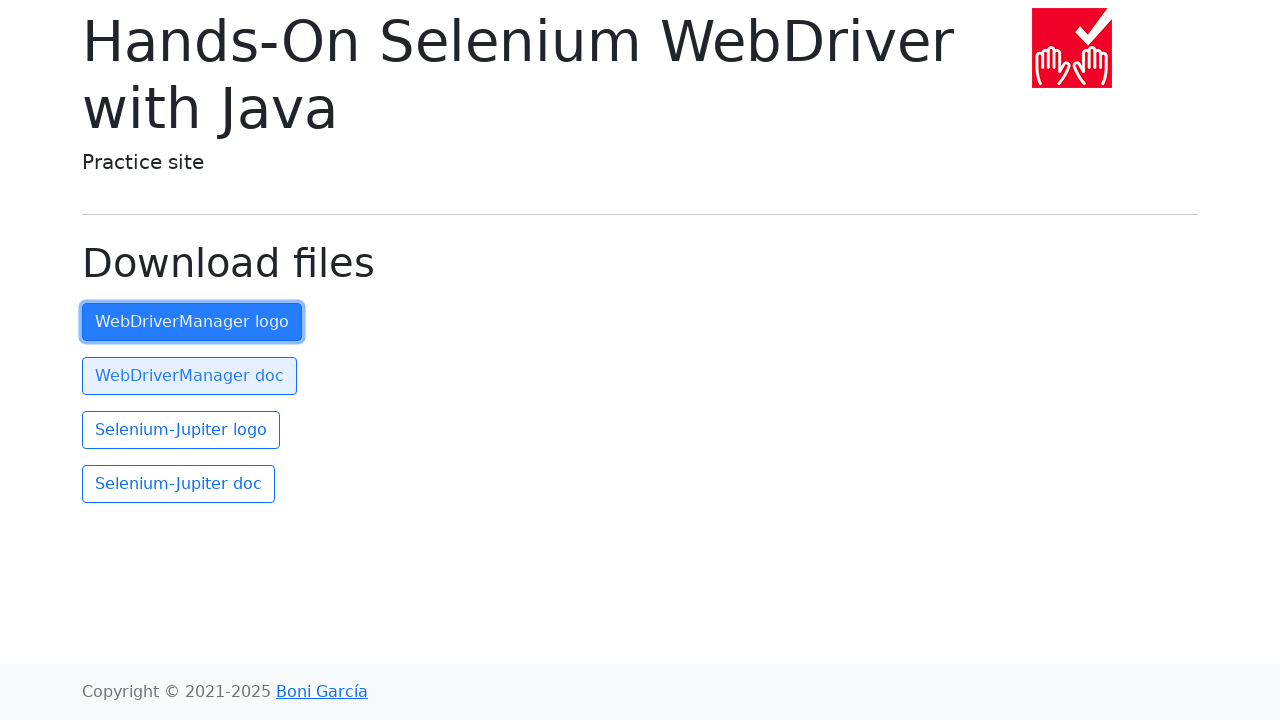

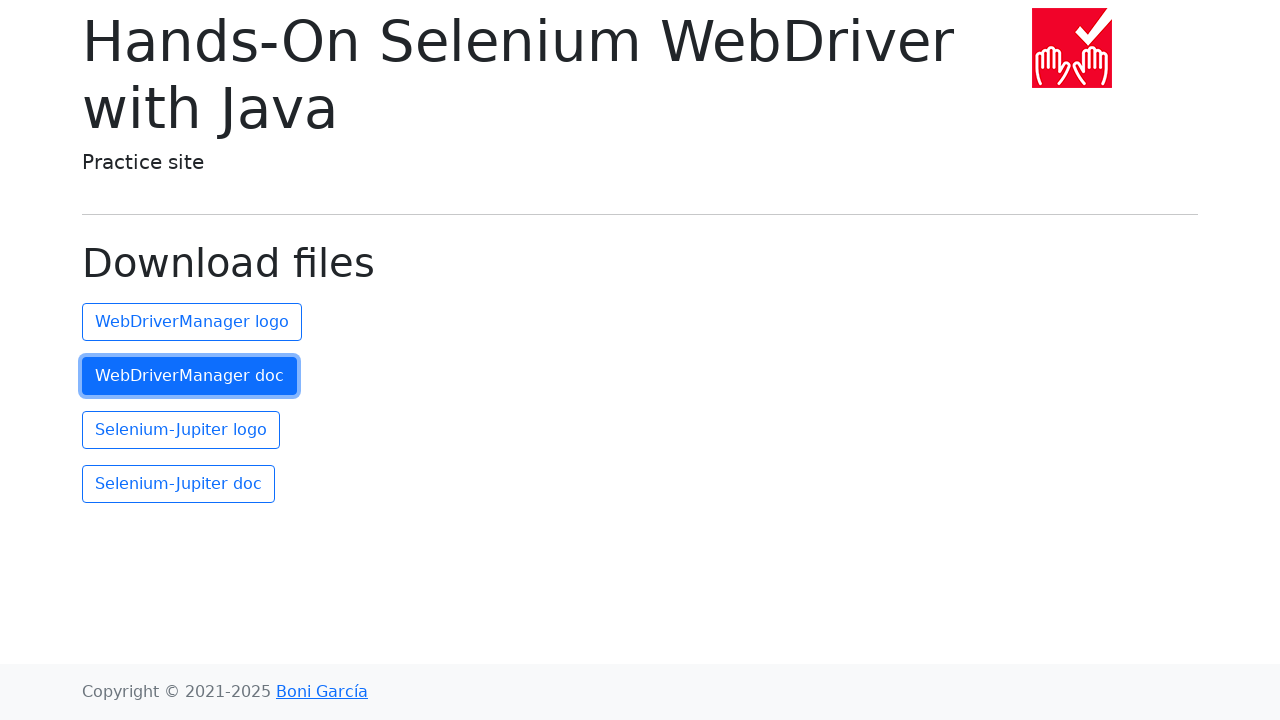